Tests JavaScript alert handling by triggering an alert and accepting it

Starting URL: https://the-internet.herokuapp.com/

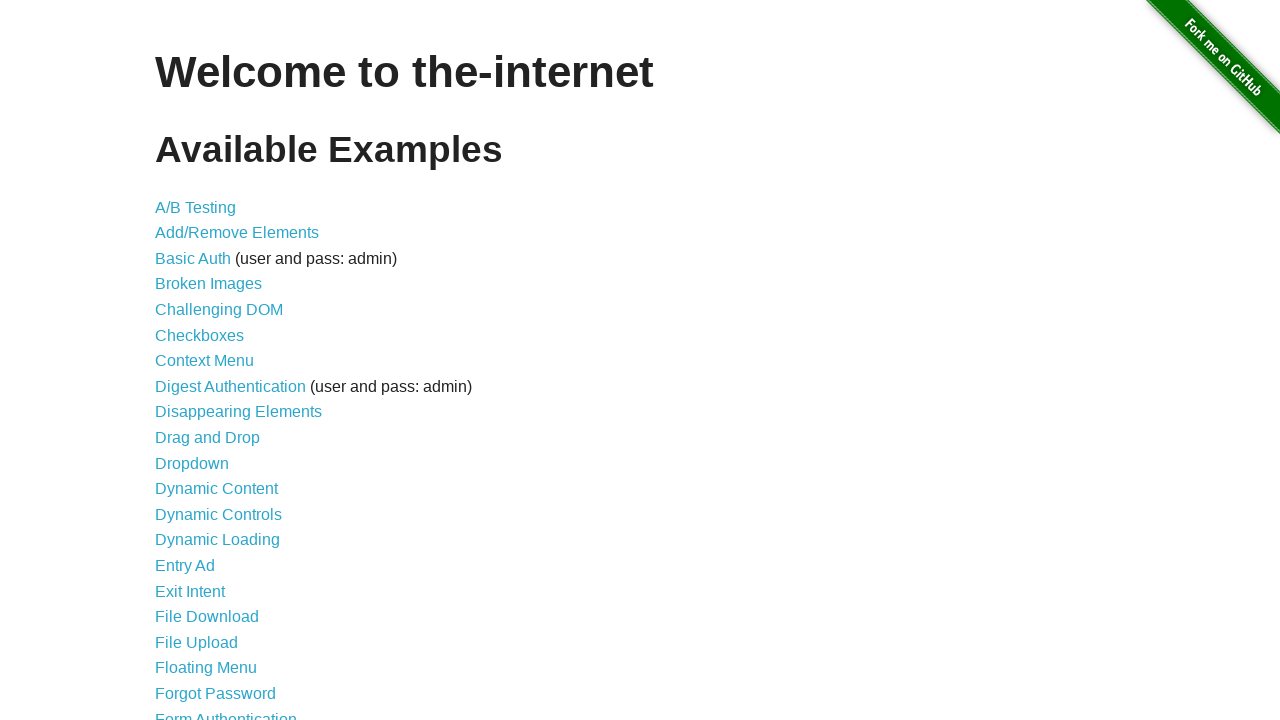

Set up dialog handler to accept alerts
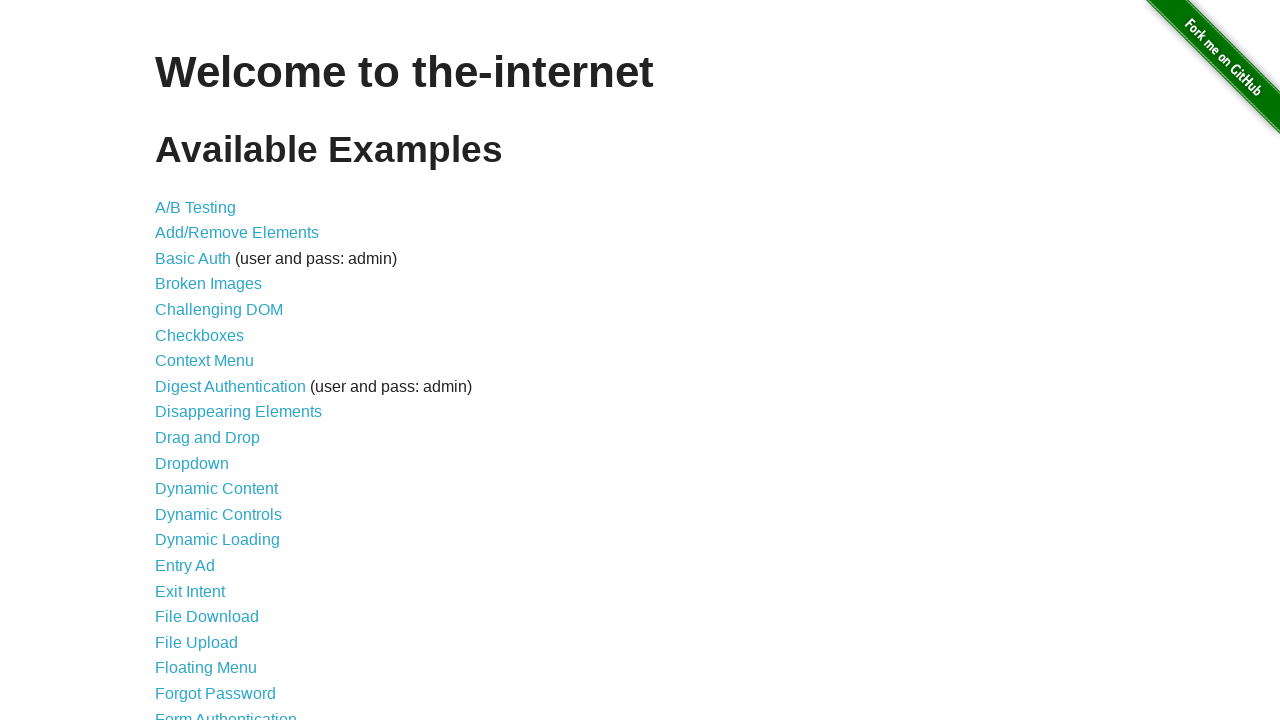

Clicked on JavaScript Alerts link at (214, 361) on internal:role=link[name="JavaScript Alerts"i]
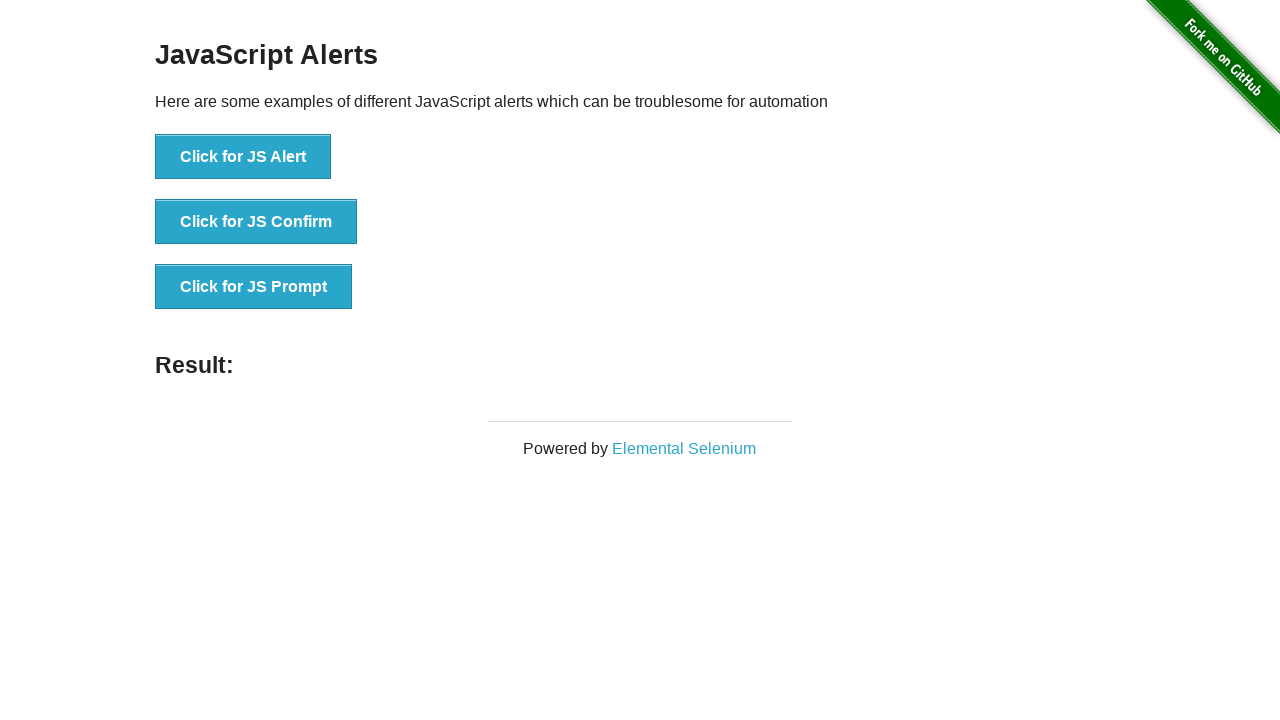

Clicked button to trigger JavaScript alert at (243, 157) on internal:role=button[name="Click for JS Alert"i]
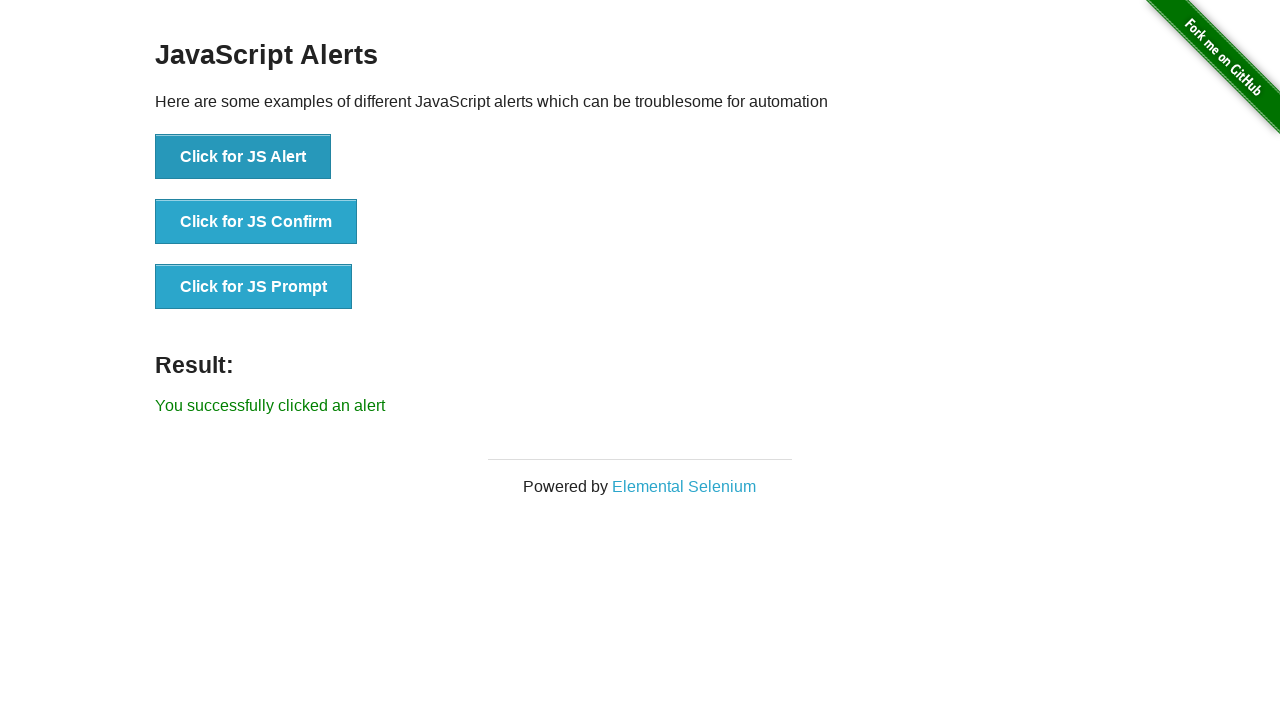

Alert was accepted and result element loaded
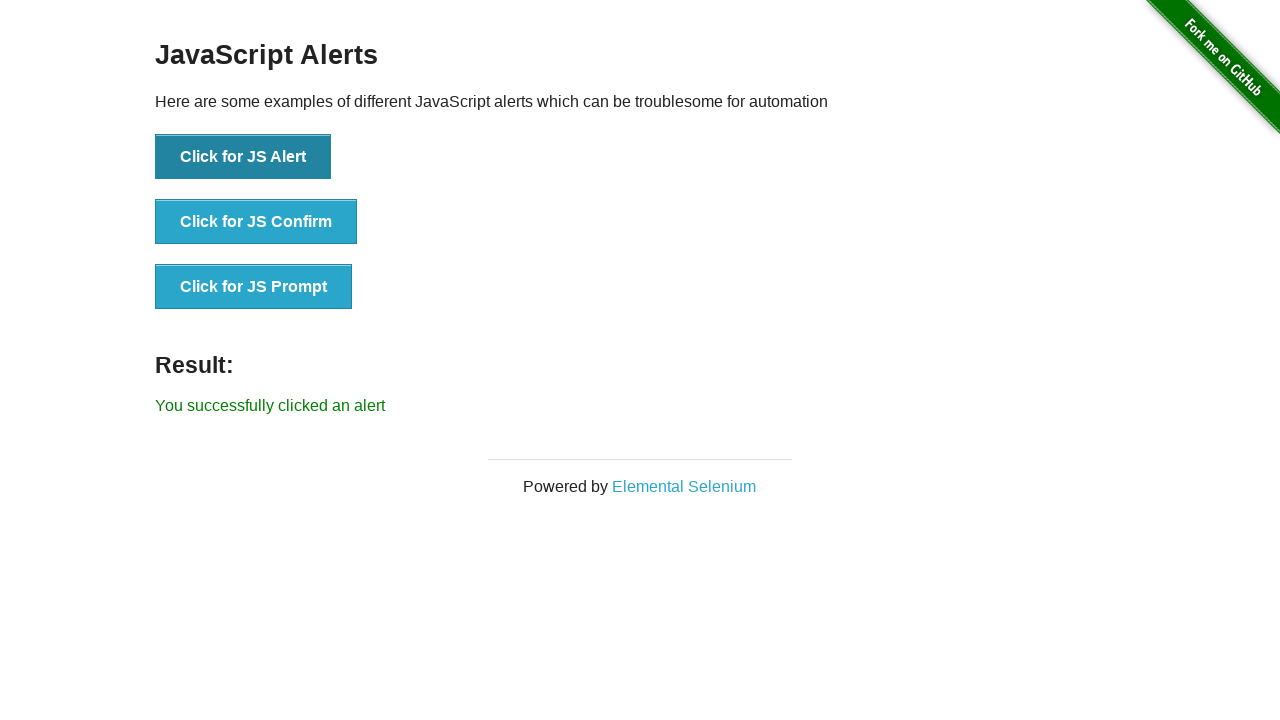

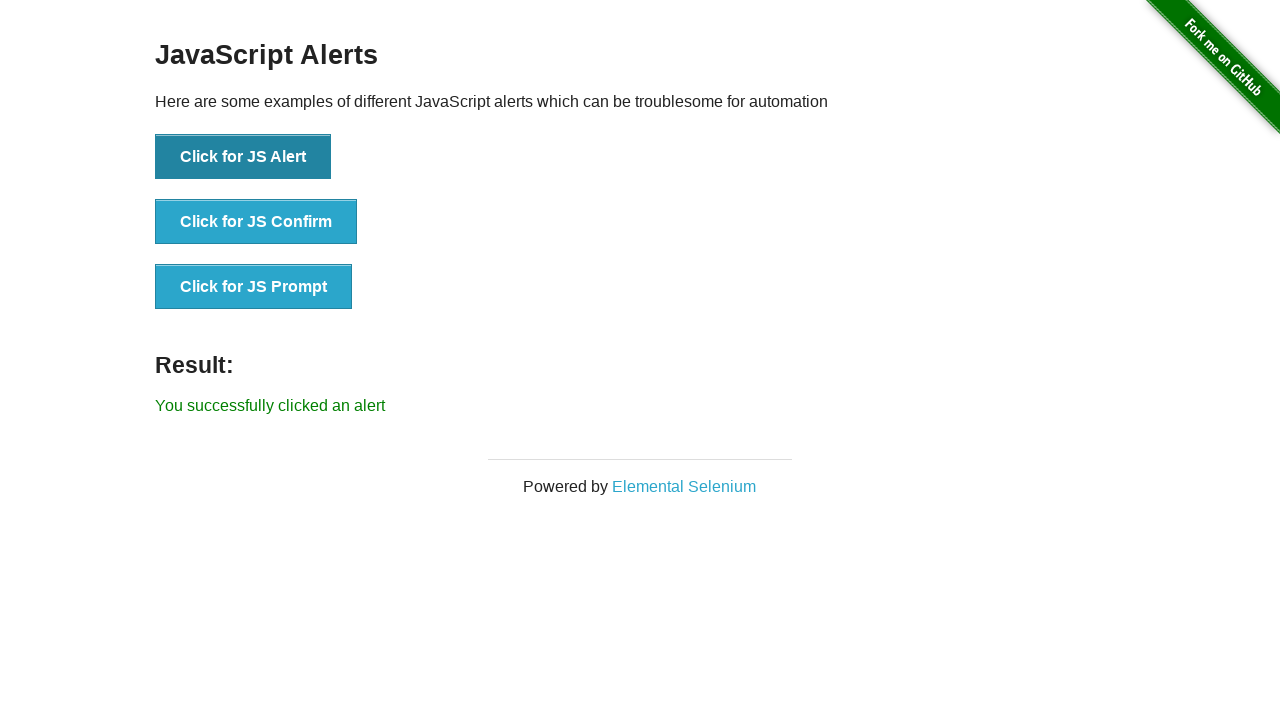